Tests canceling a prompt popup without entering any text

Starting URL: https://practice-automation.com/popups/

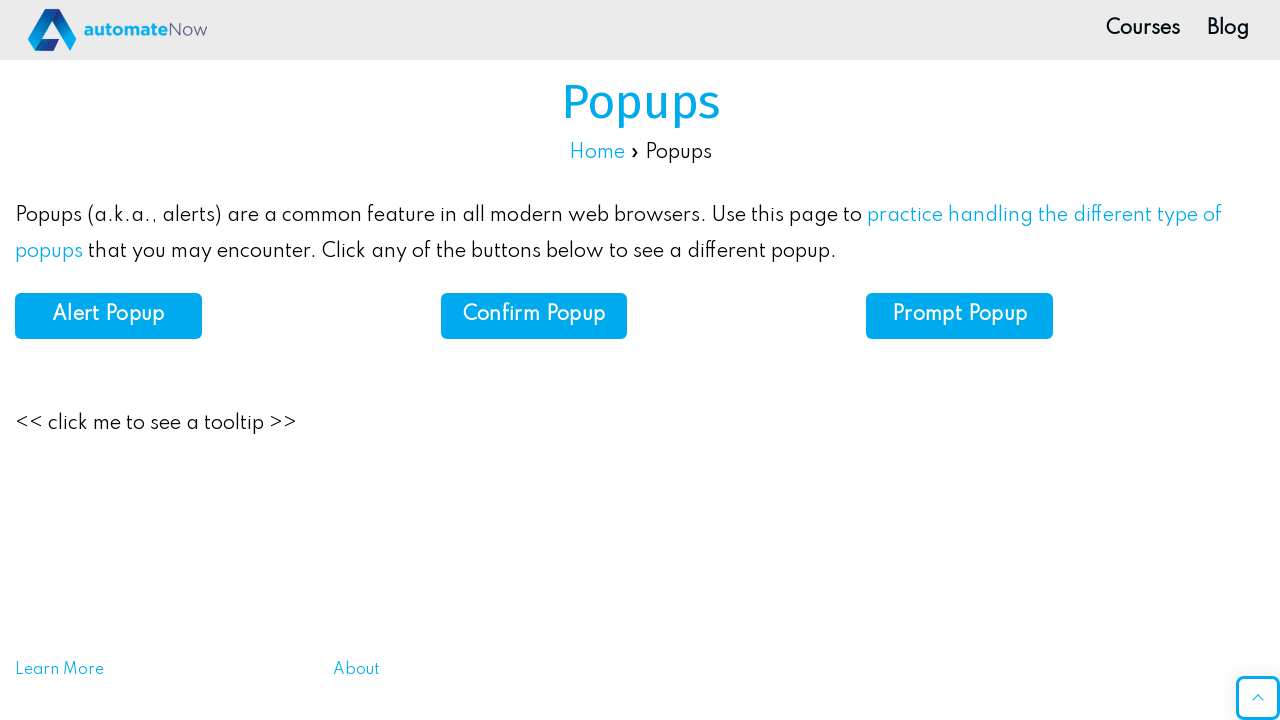

Set up dialog handler to dismiss prompt popups
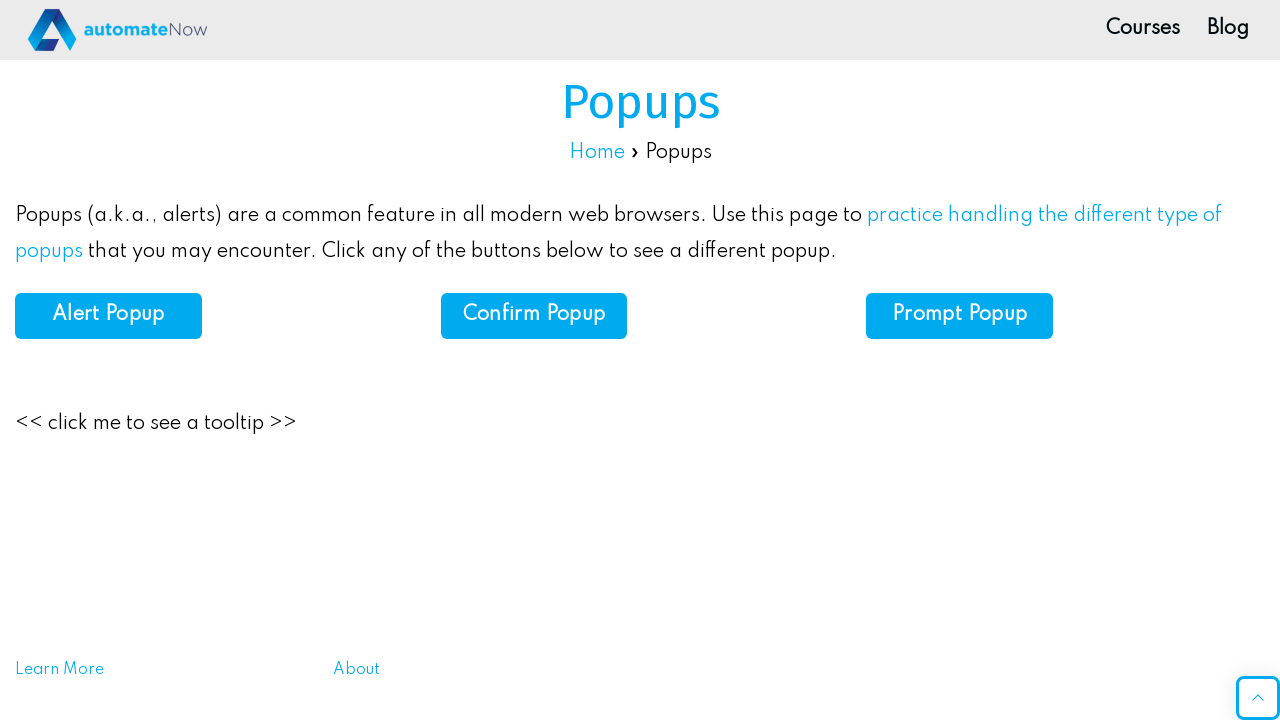

Clicked prompt button to trigger popup at (960, 316) on #prompt
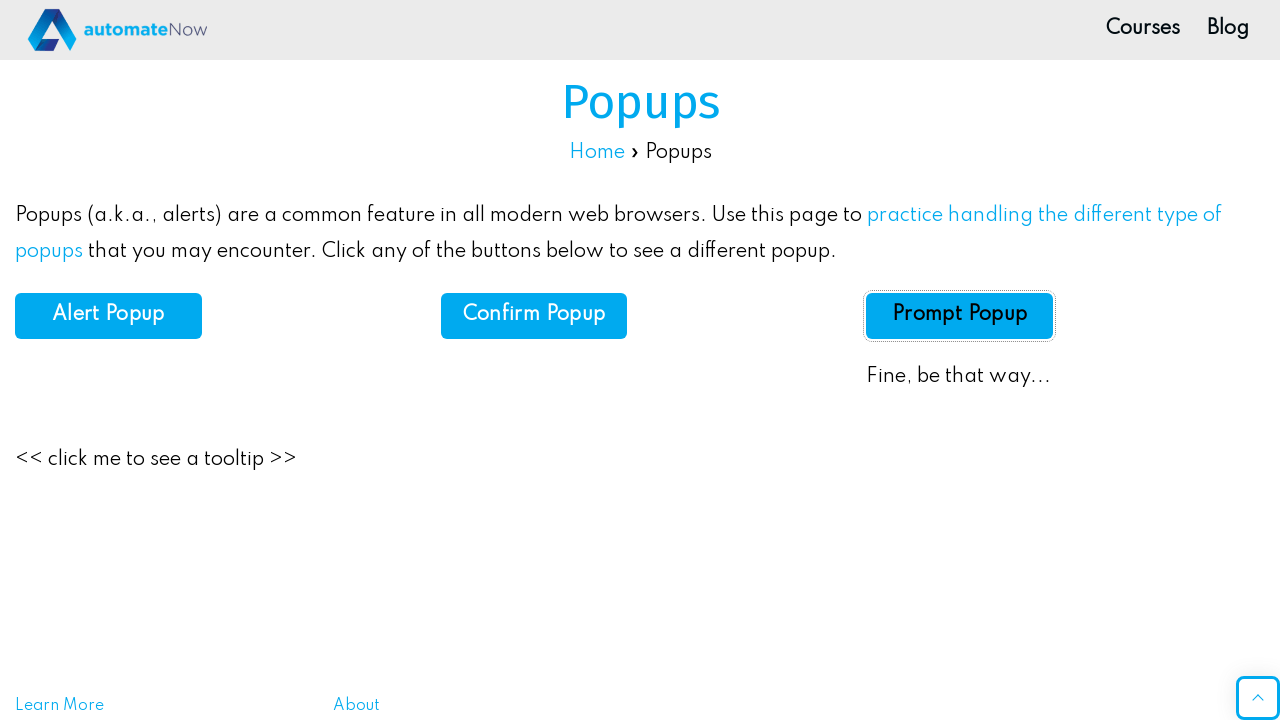

Waited for prompt result to appear after dismissing dialog
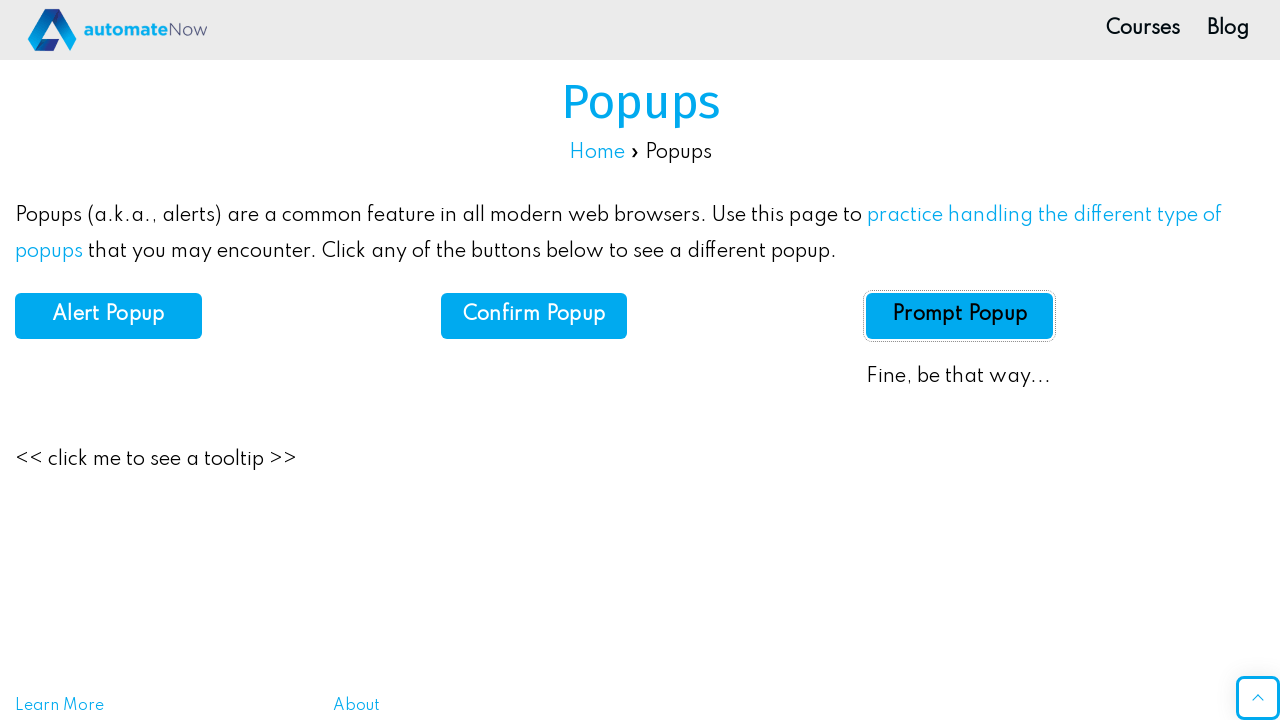

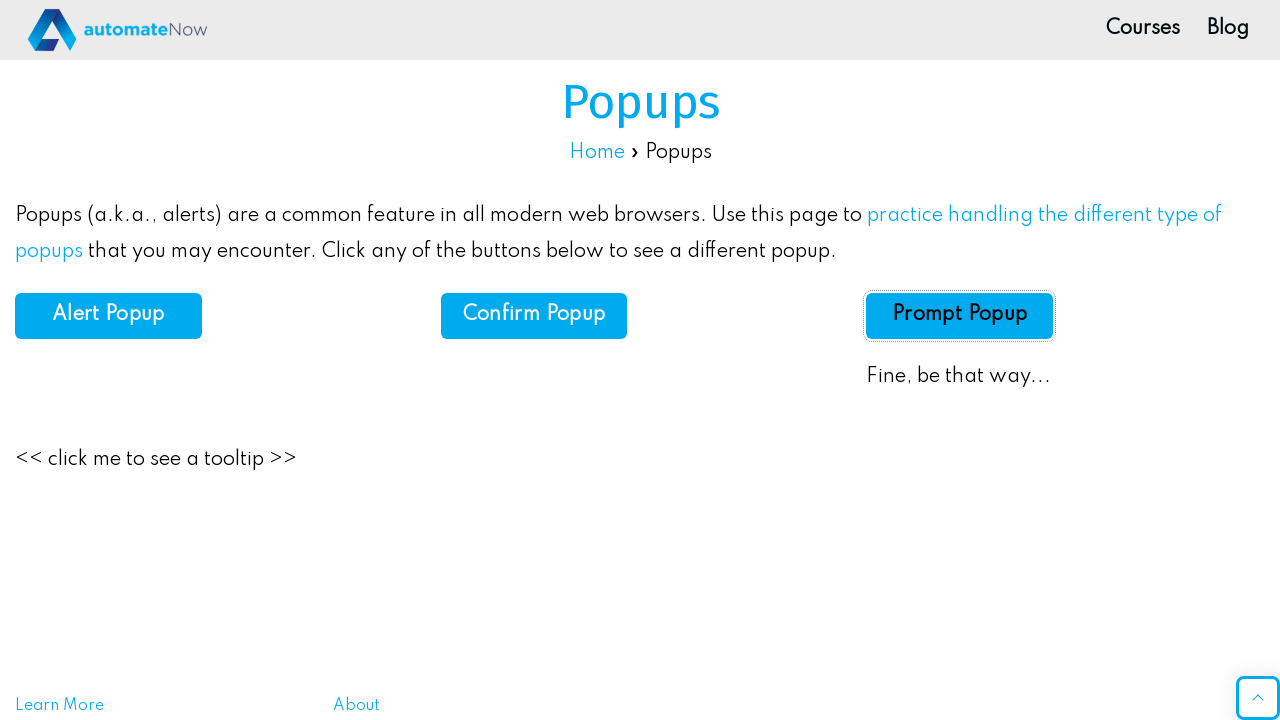